Tests the review page pagination functionality on Ctrip by navigating to a tourist attraction page, verifying reviews are loaded, and clicking through to the next page of reviews.

Starting URL: https://you.ctrip.com/sight/beijing1/5306.html#ctm_ref=www_hp_bs_lst

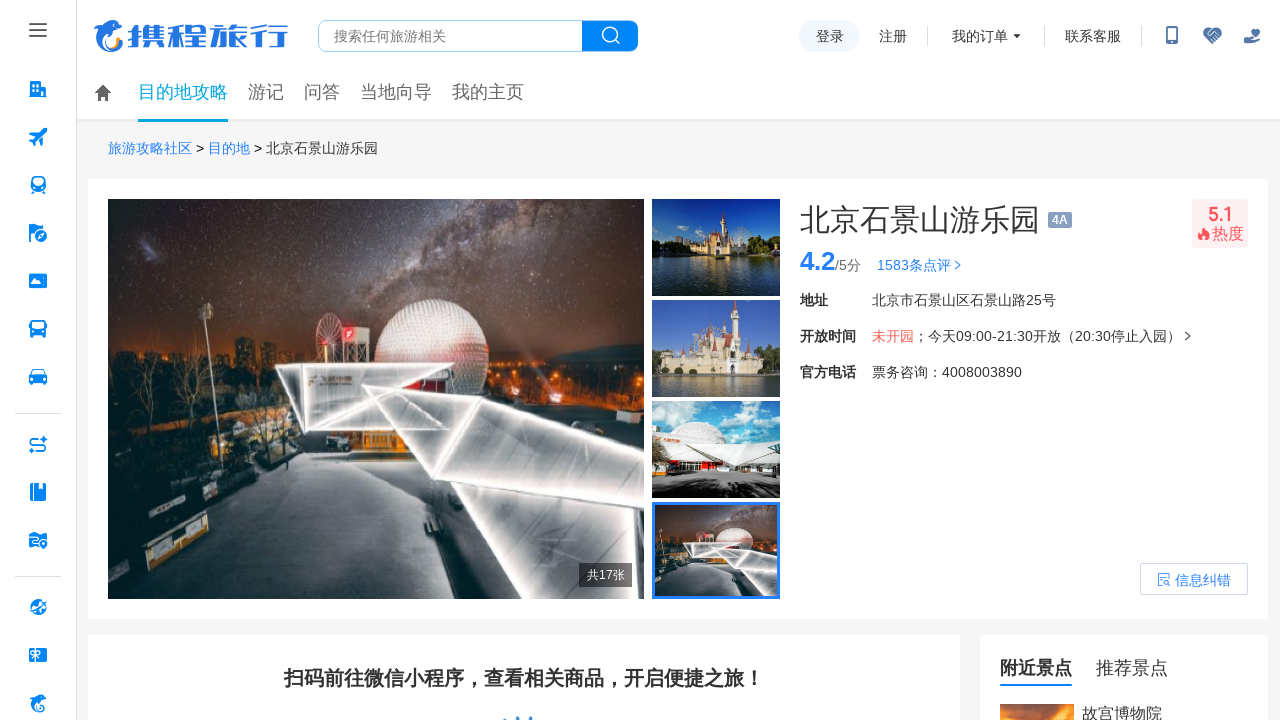

Review module loaded on Ctrip attraction page
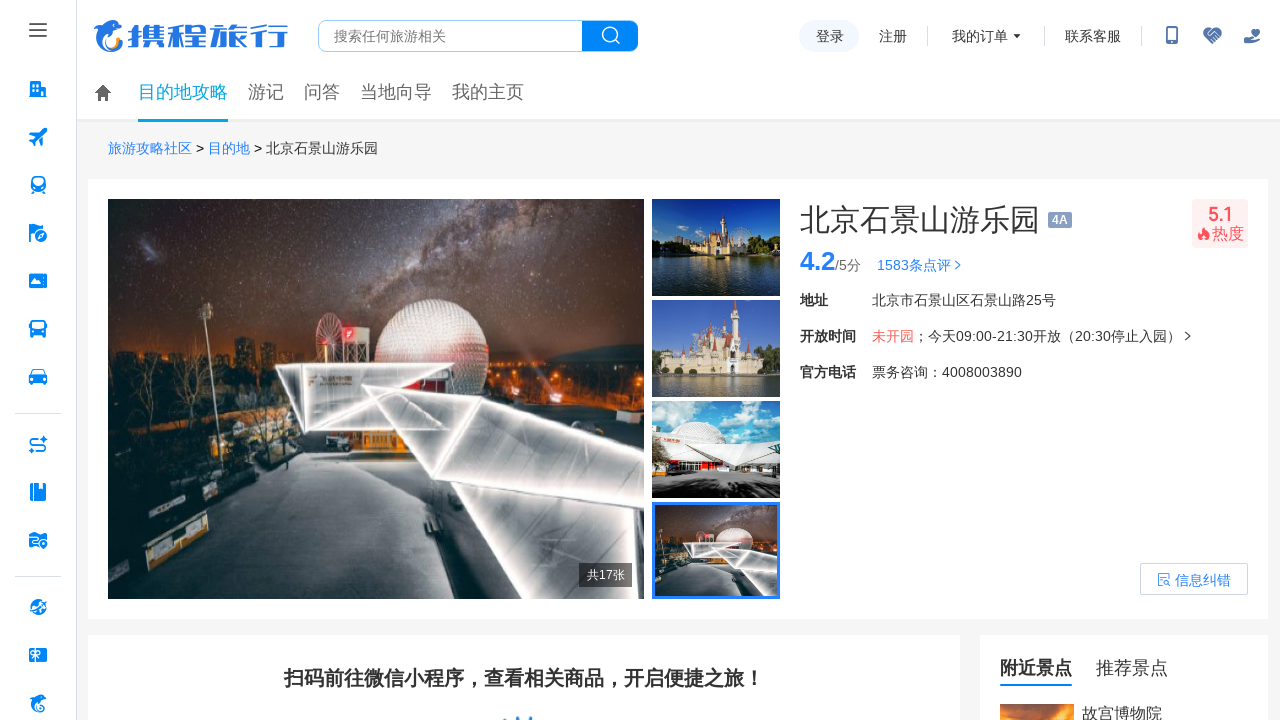

Pagination controls loaded
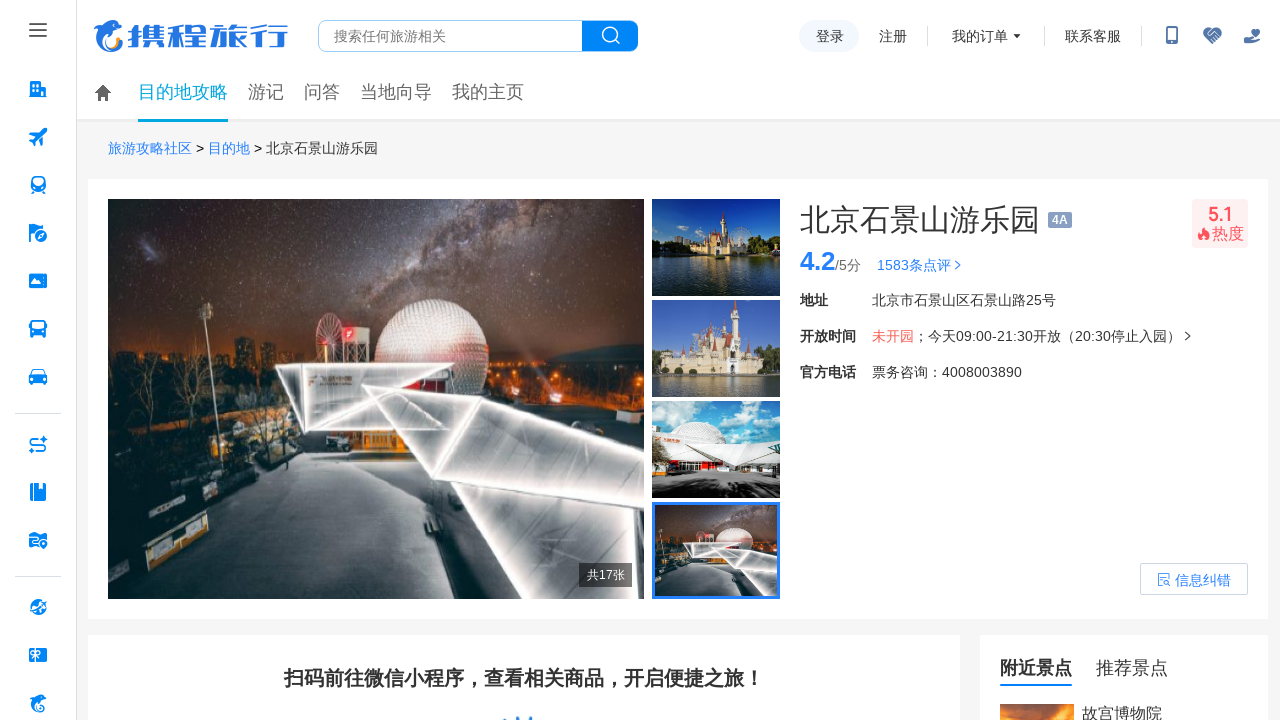

Review comments loaded on current page
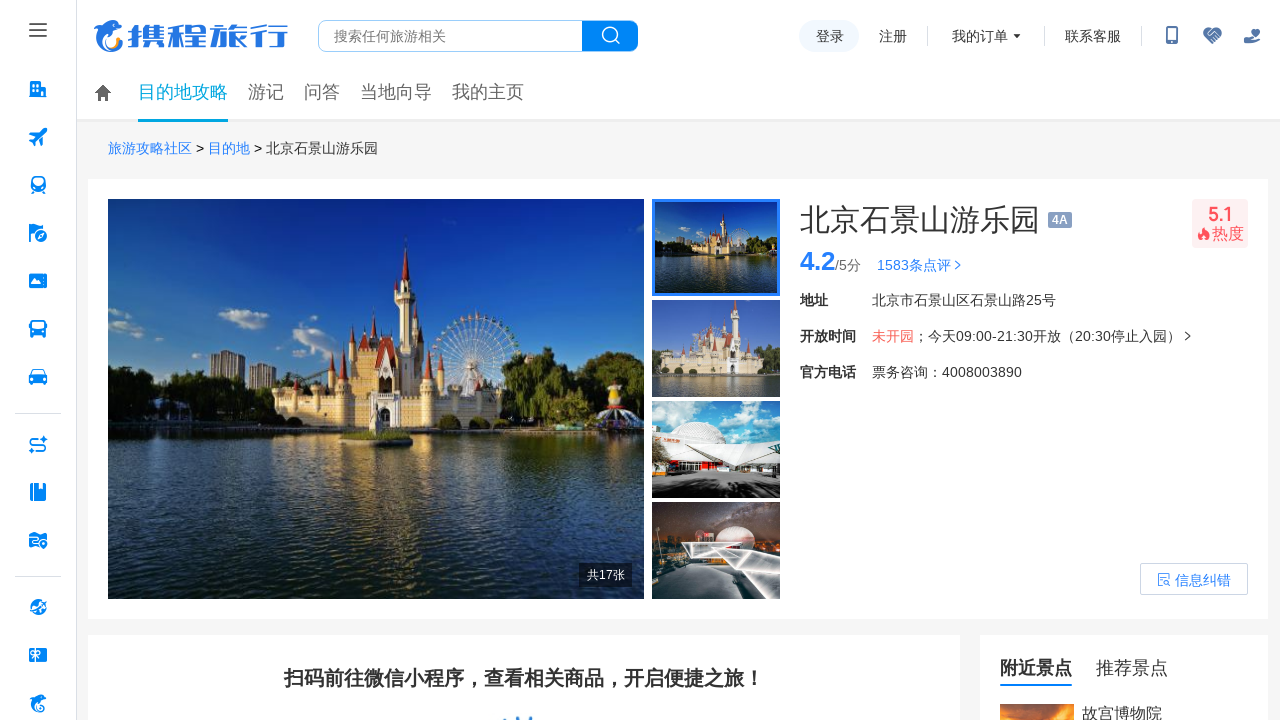

Clicked next page button to navigate to page 2 of reviews
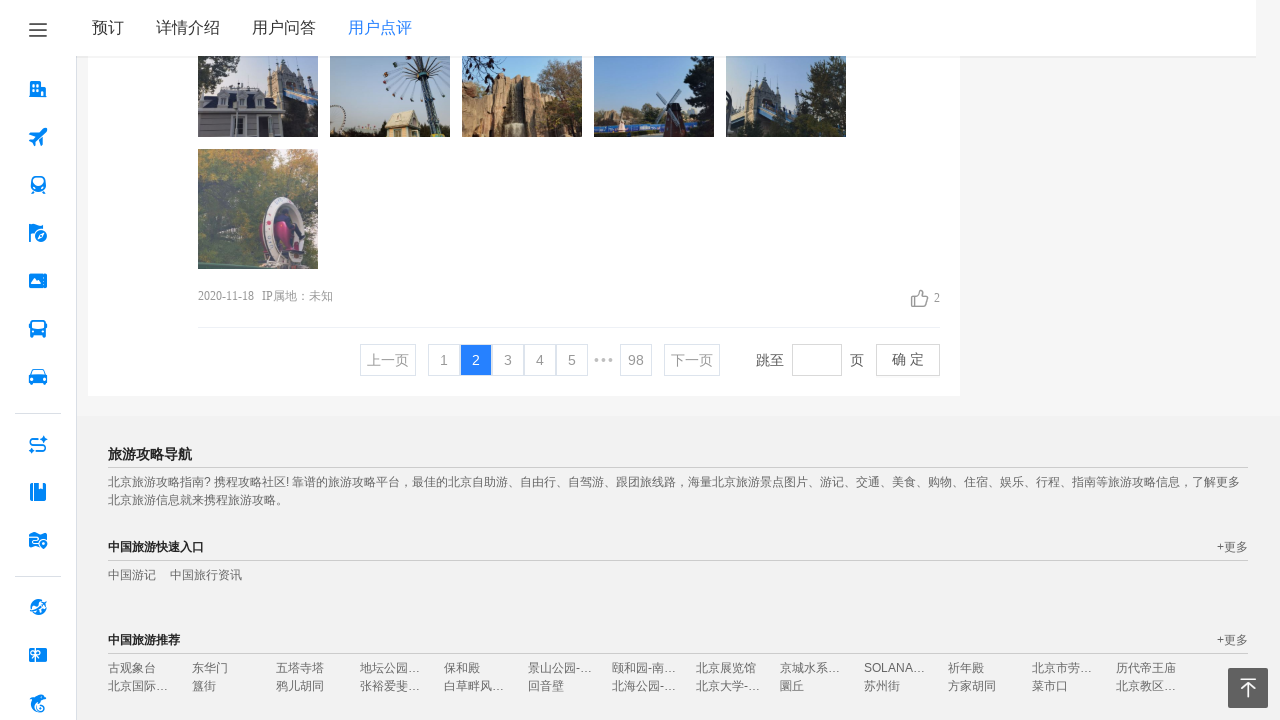

New review comments loaded on page 2
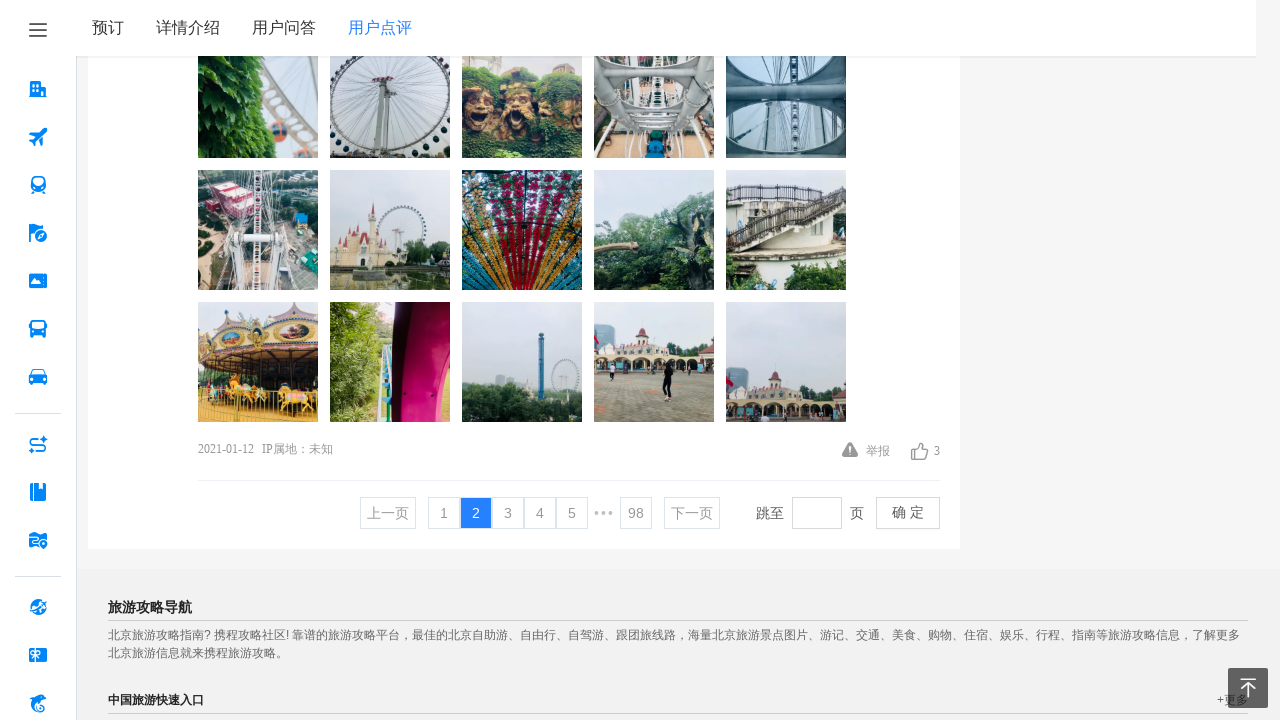

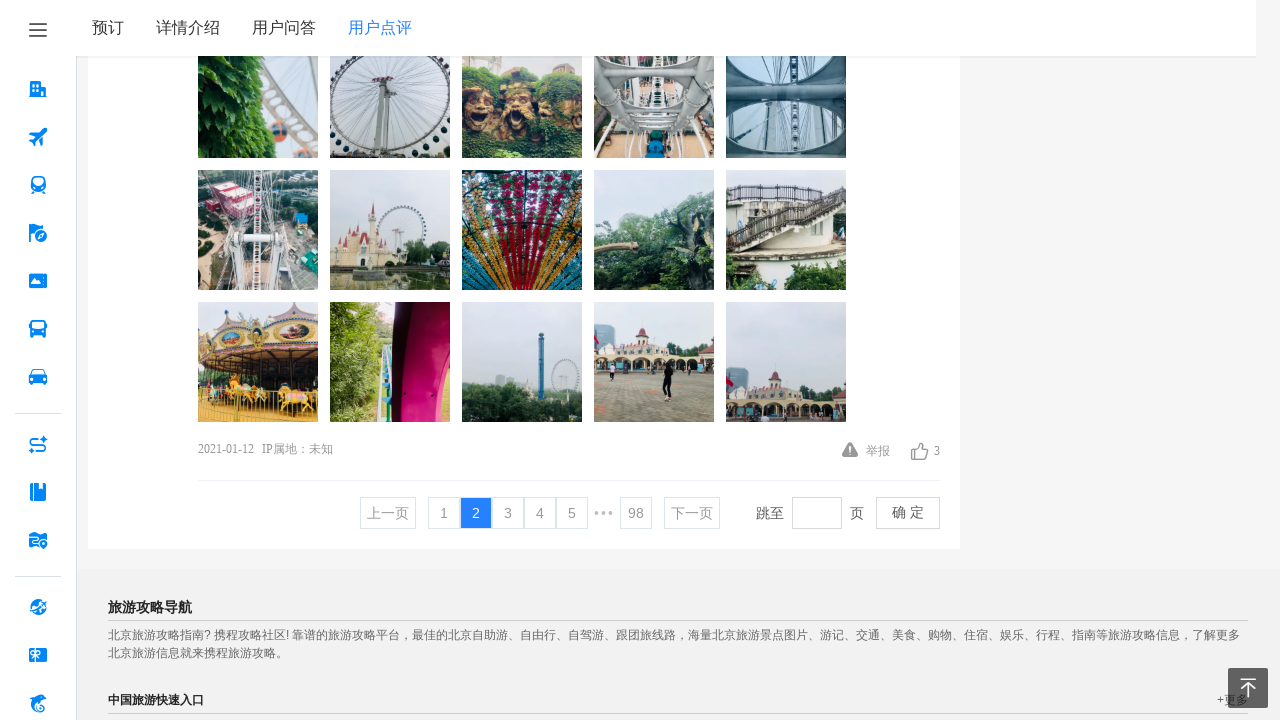